Navigates to Submit new Language page and verifies the important notice text is displayed

Starting URL: http://www.99-bottles-of-beer.net/

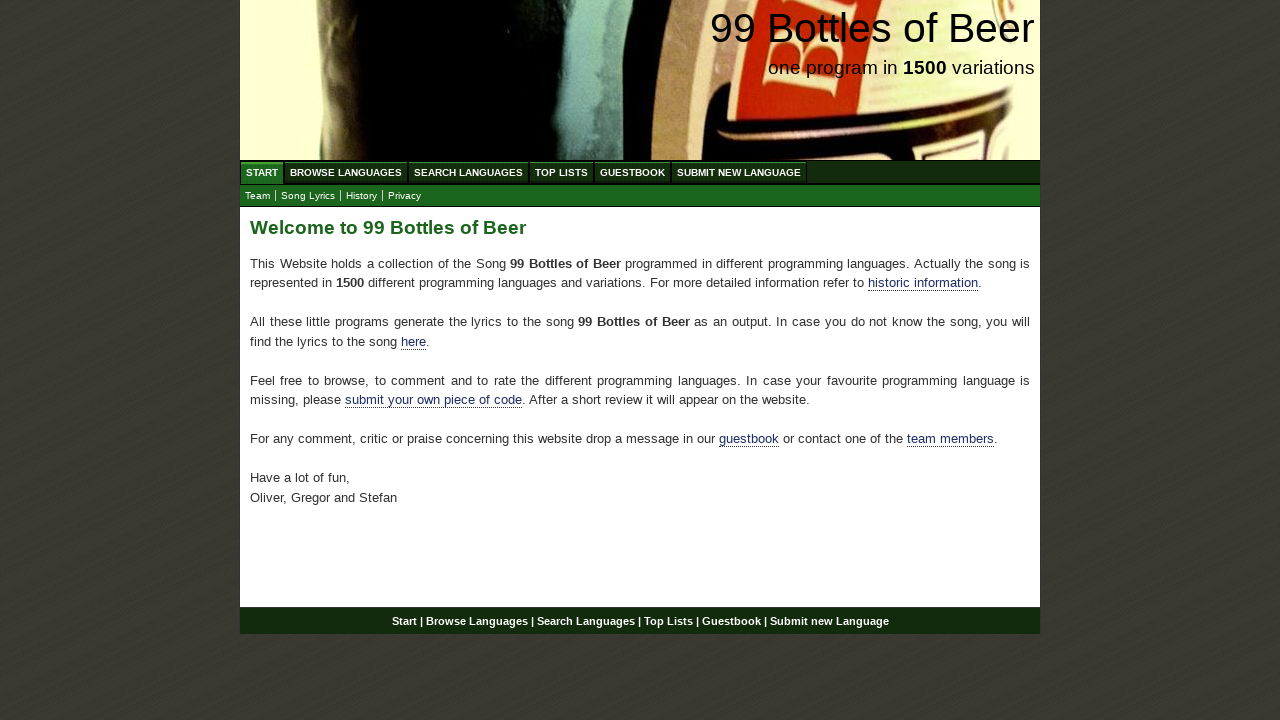

Clicked Submit new Language menu item at (739, 172) on xpath=//a[@href='/submitnewlanguage.html']
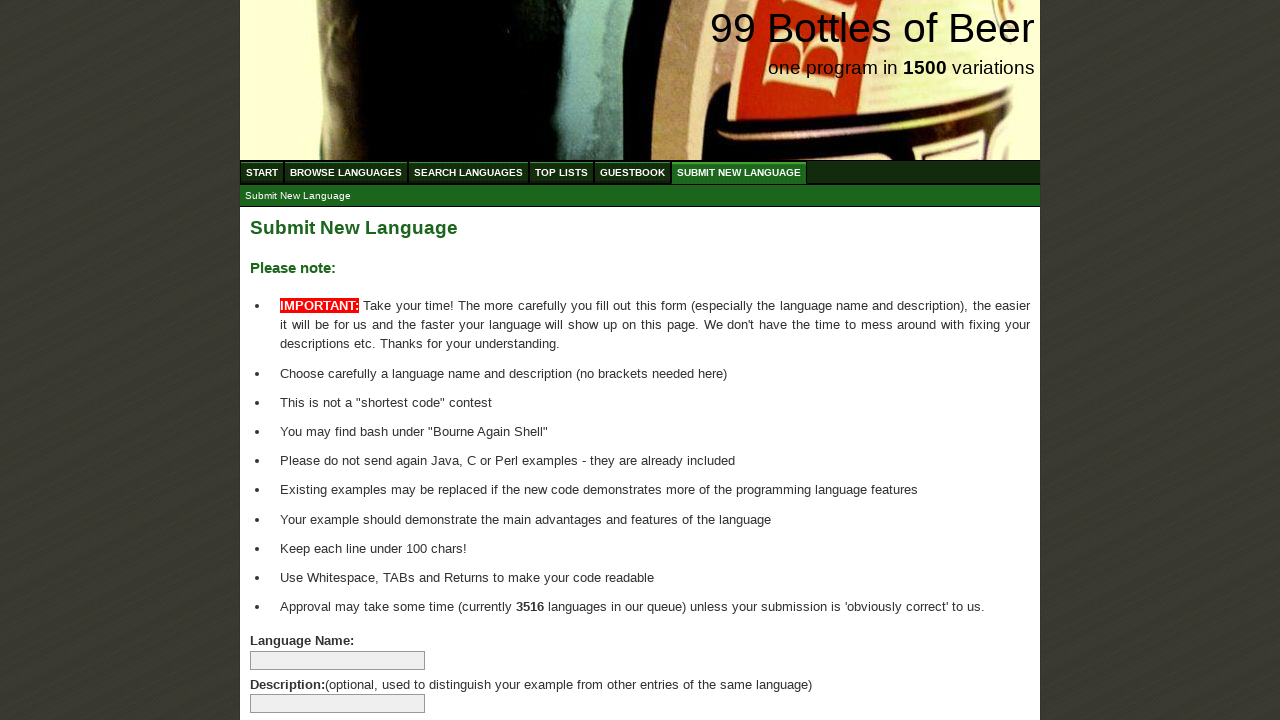

Clicked Submit Language button to trigger page content at (294, 665) on xpath=//input[@name='submitlanguage']
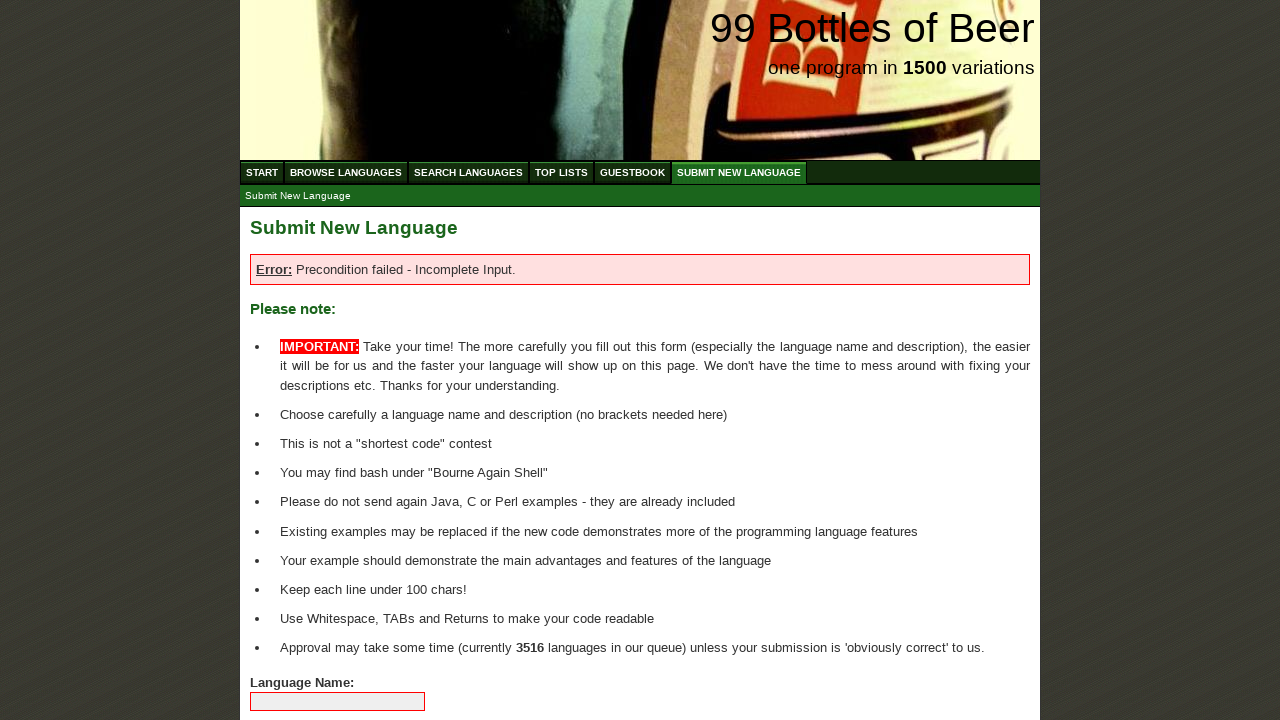

Important notice text is displayed and loaded
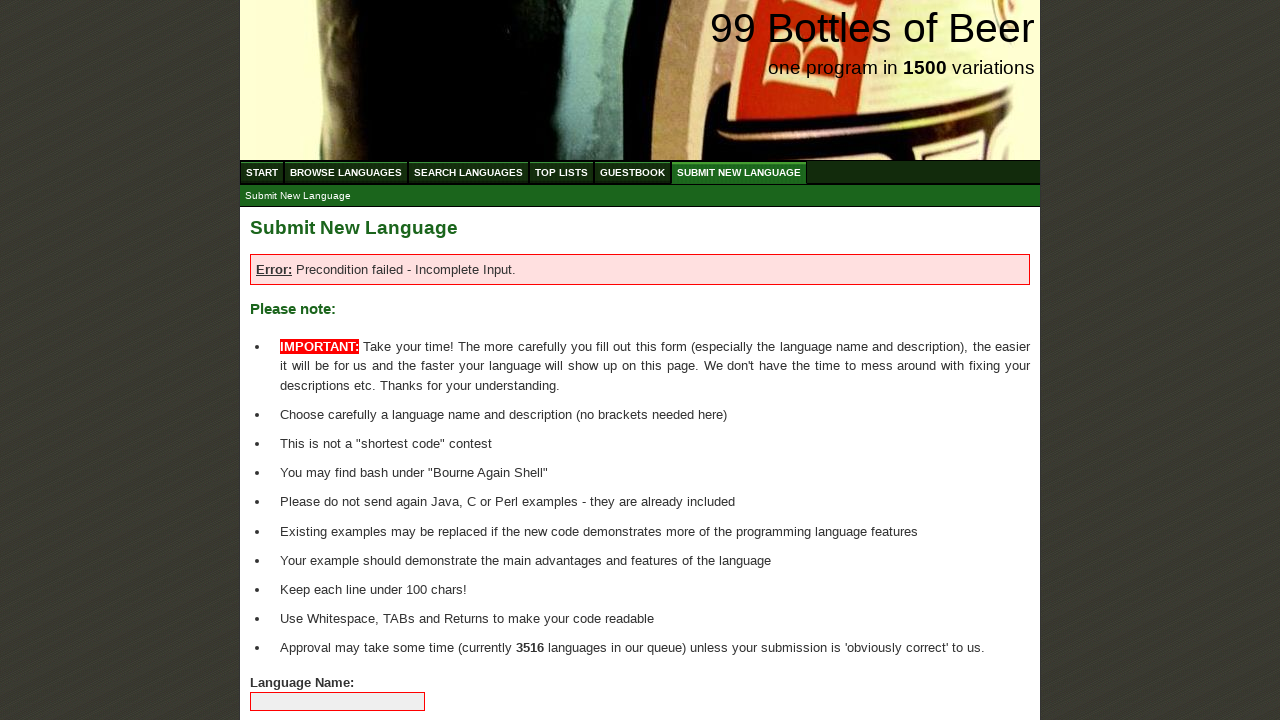

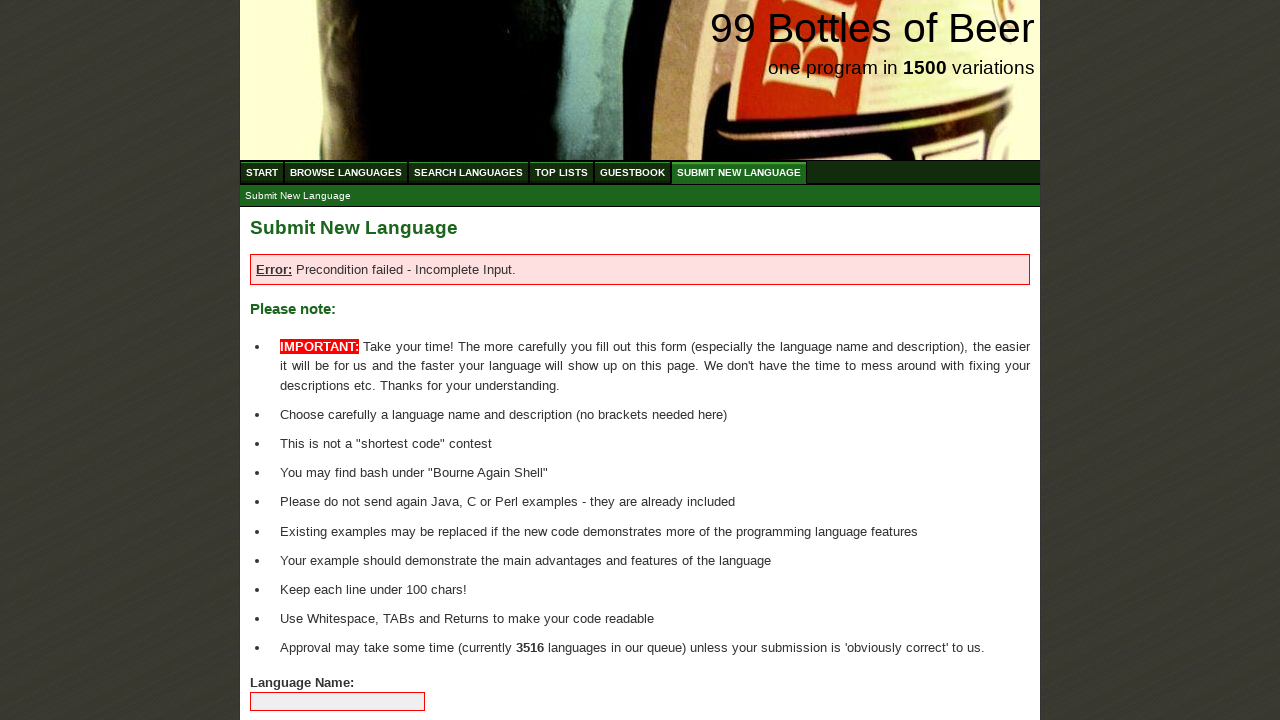